Navigates to Playwright website, clicks the "Get started" link, and verifies a heading is visible

Starting URL: https://playwright.dev

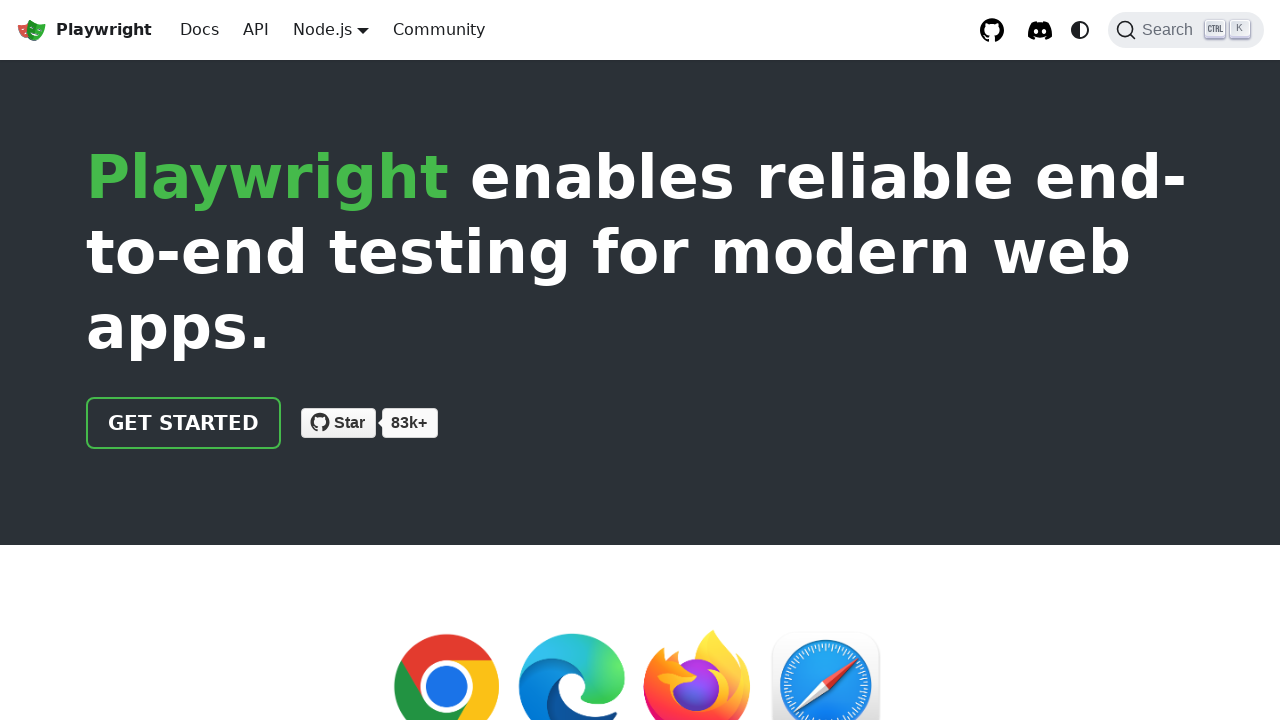

Navigated to Playwright website
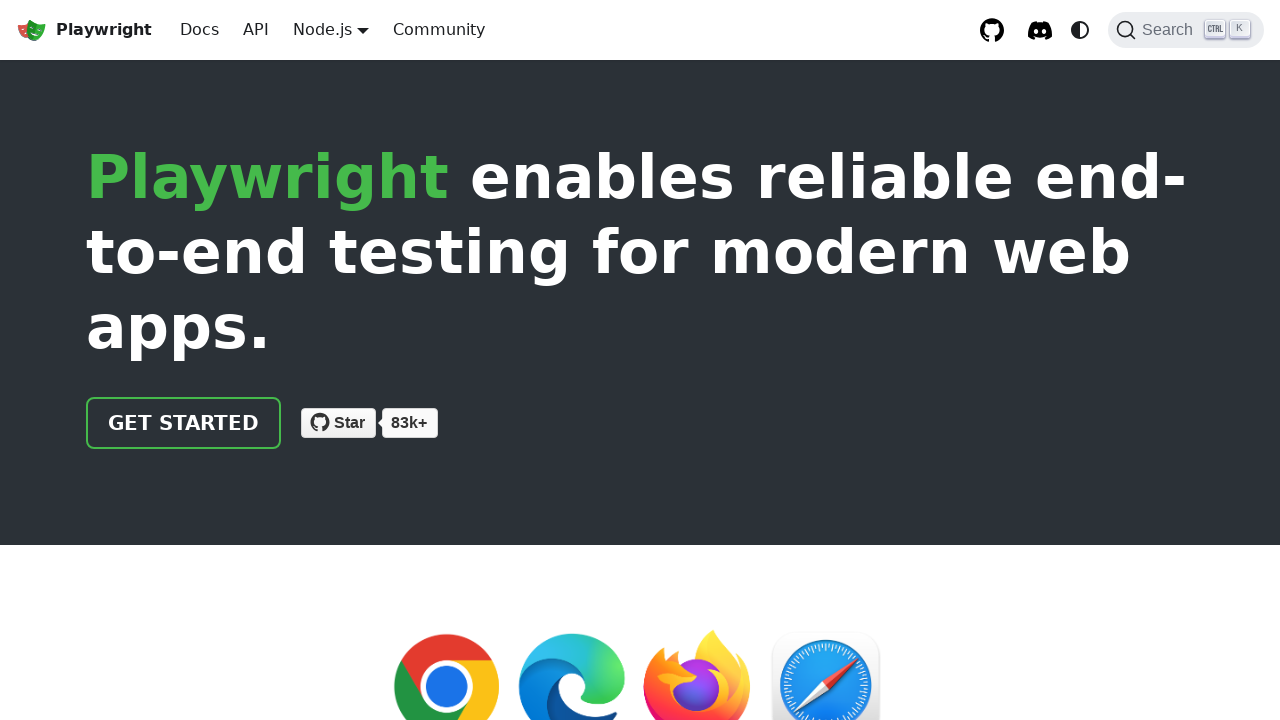

Clicked the 'Get started' link at (184, 423) on internal:role=link[name="Get started"i]
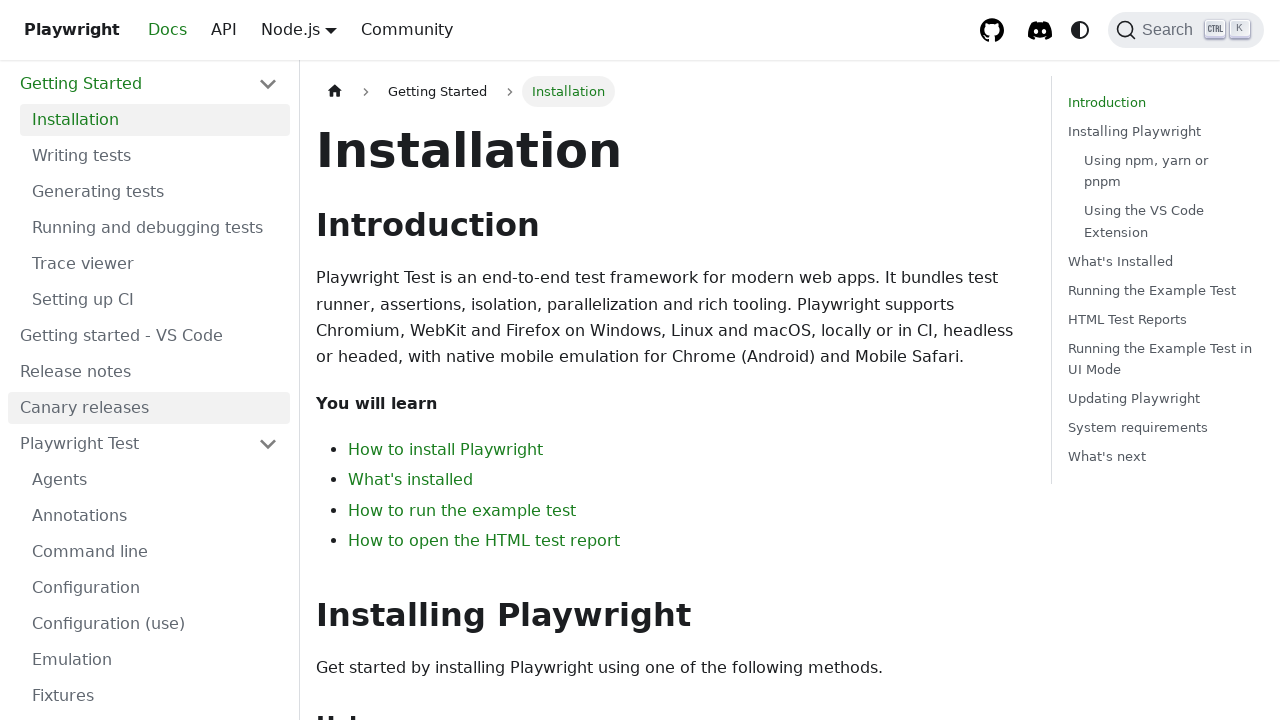

Installation heading is now visible
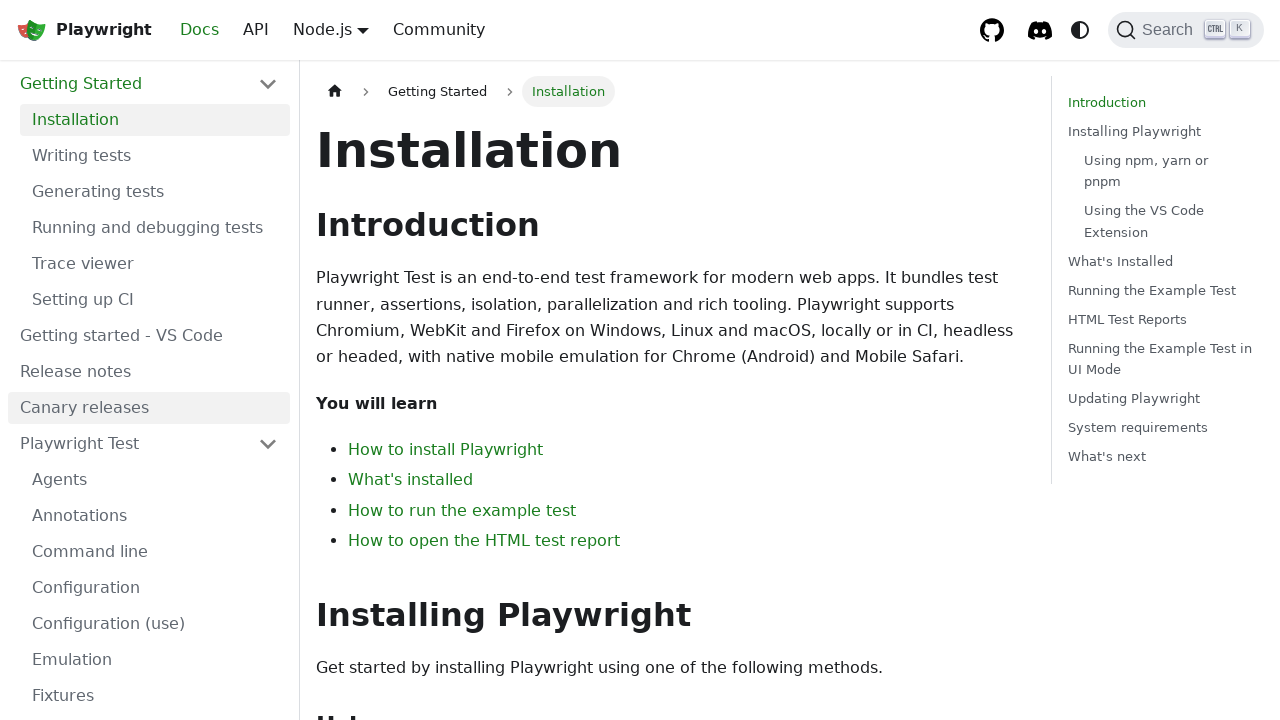

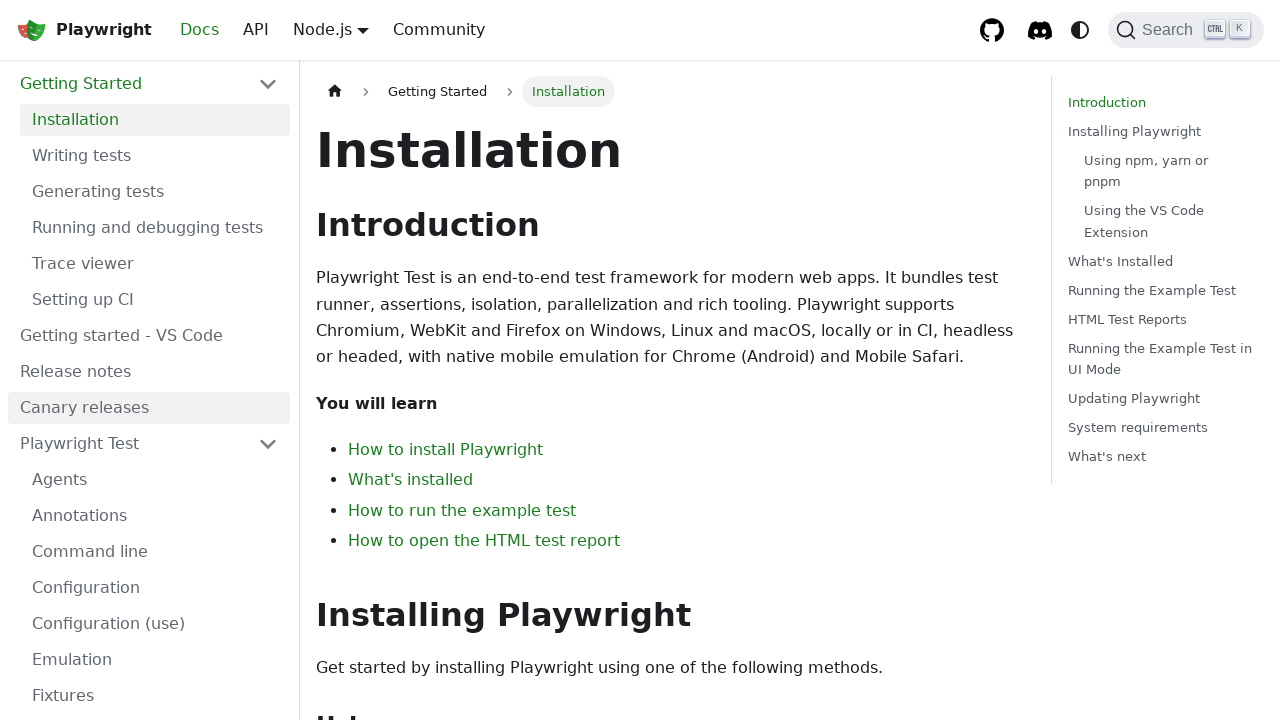